Opens the Bilibili video platform homepage and verifies the page loads successfully

Starting URL: https://www.bilibili.com

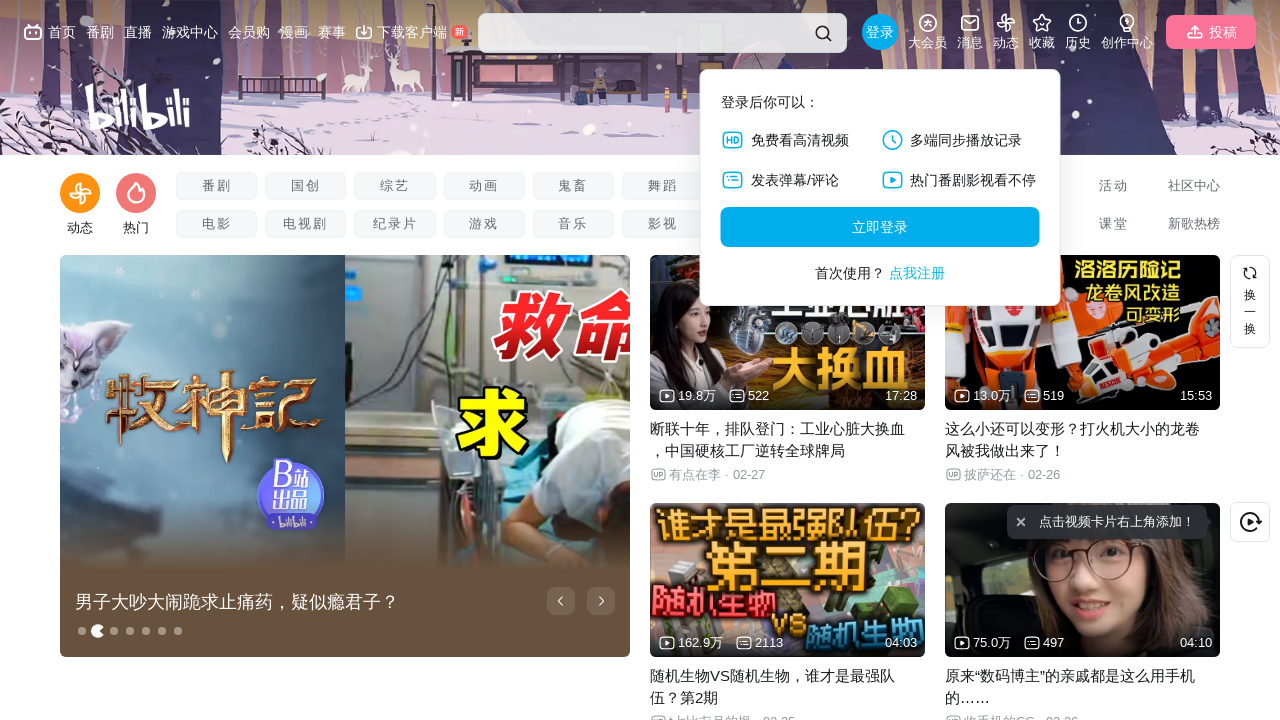

Page DOM content loaded
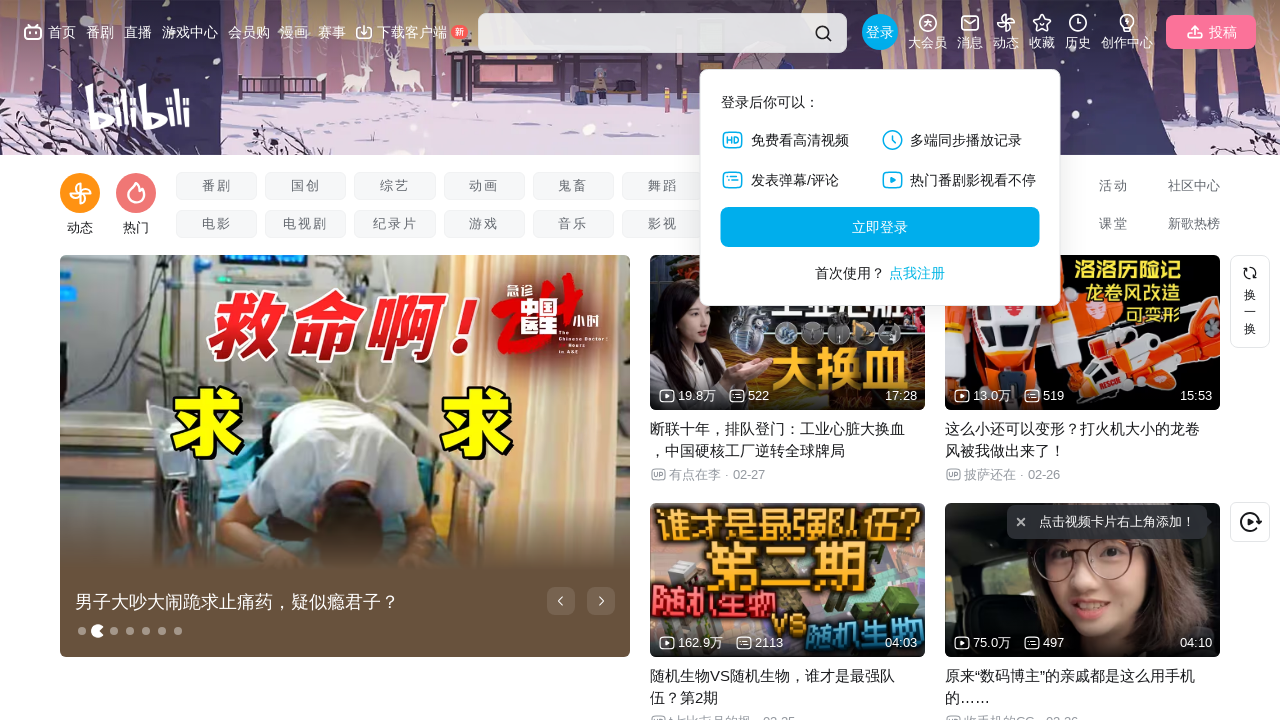

Bilibili header element found - page loaded successfully
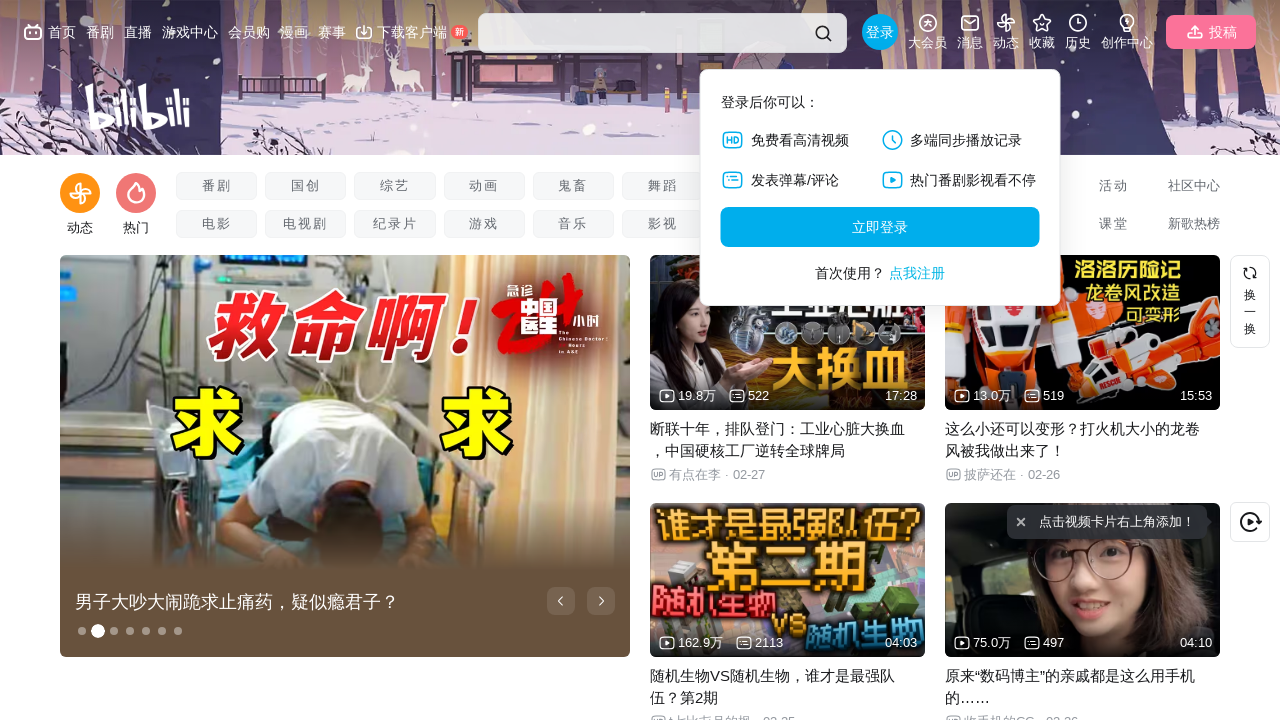

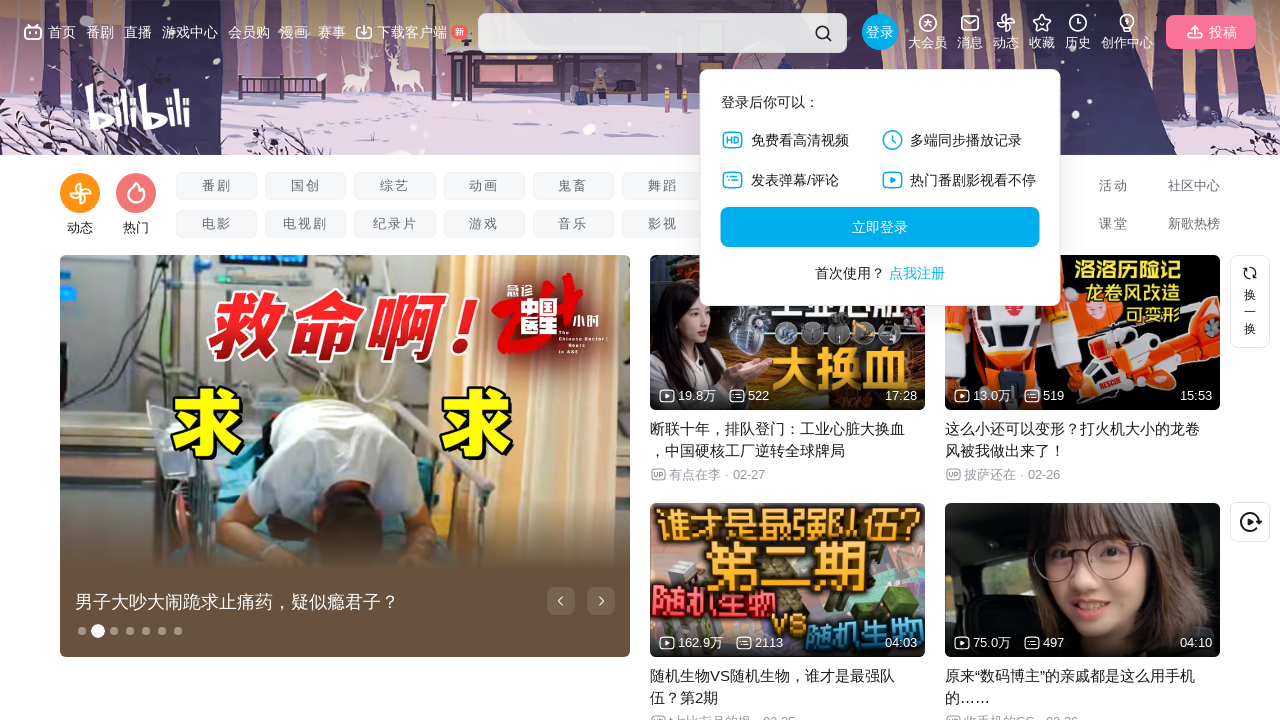